Tests navigation on training-support.net by verifying the homepage title and clicking the "About Us" link to verify navigation to that page.

Starting URL: https://www.training-support.net/

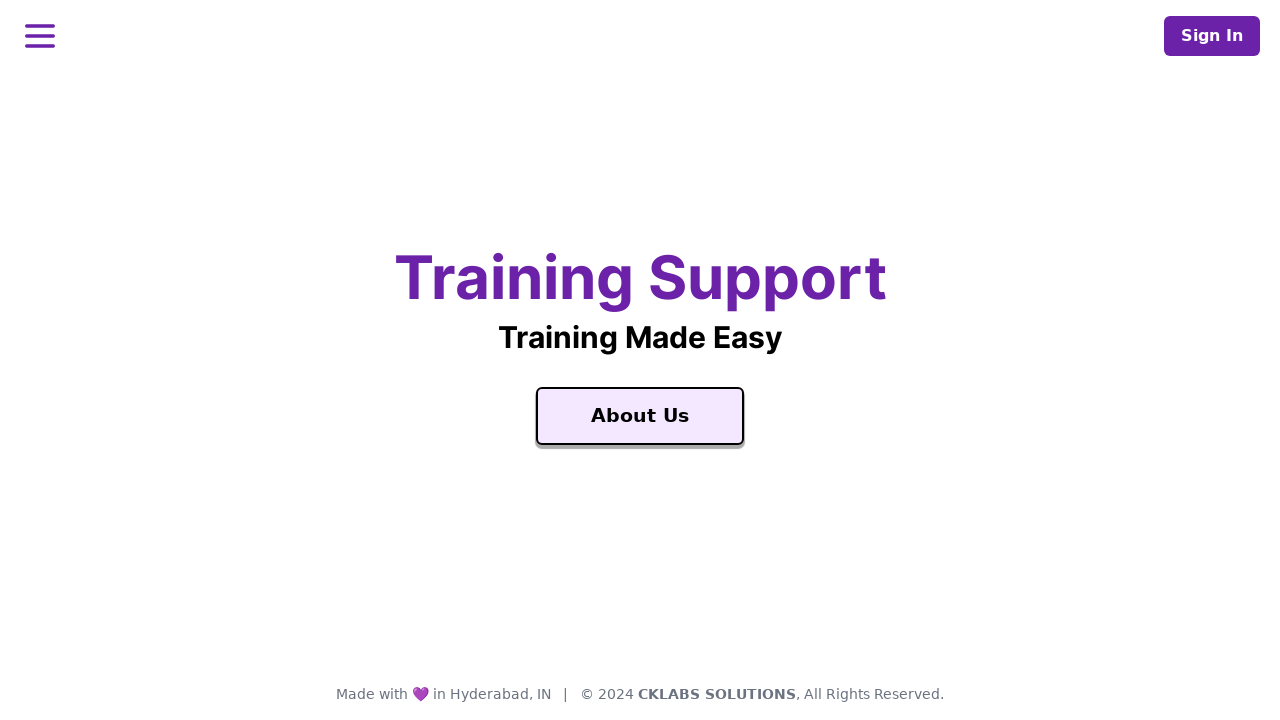

Waited for 'Training Support' title element to load on homepage
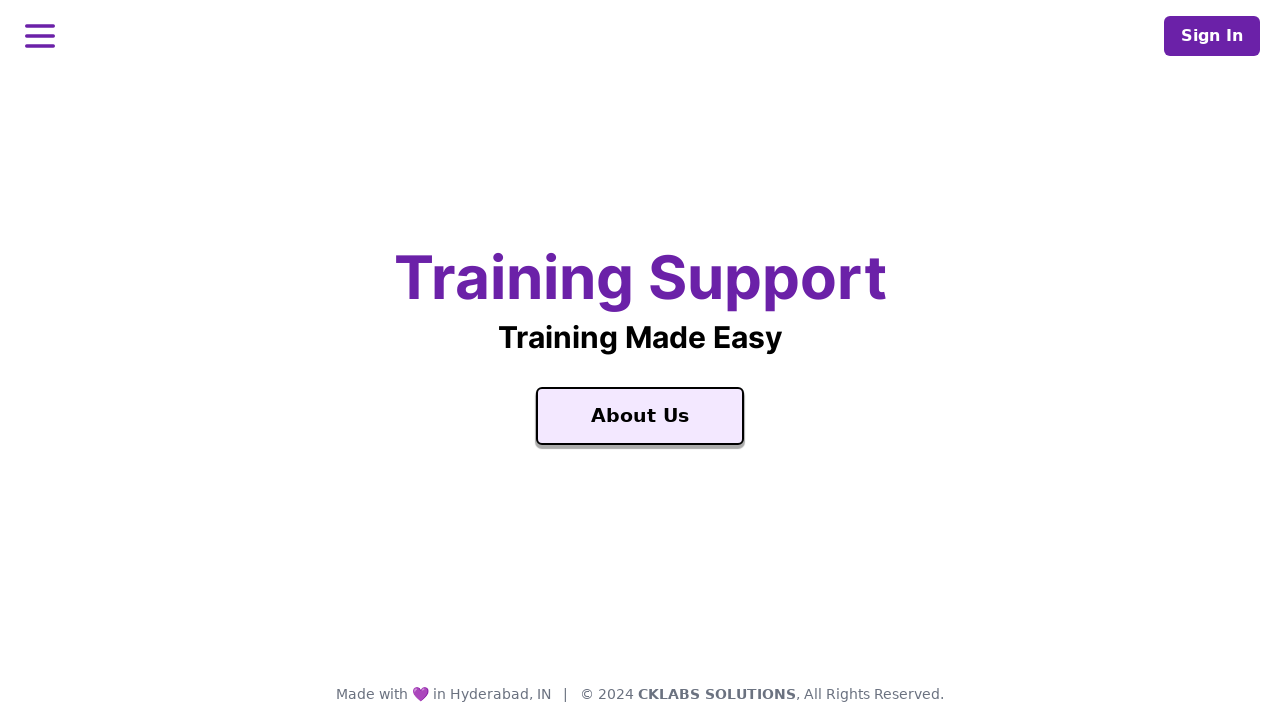

Retrieved homepage title text: 'Training Support'
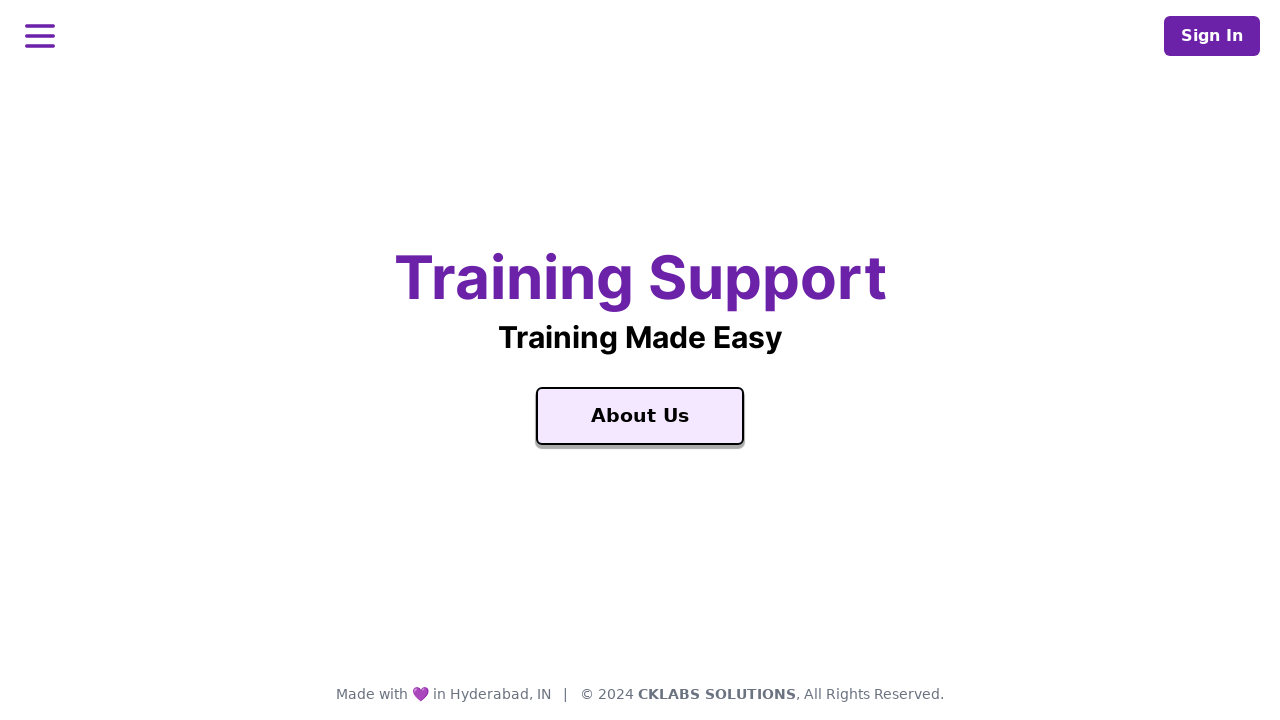

Clicked 'About Us' link to navigate to About Us page at (640, 416) on text=About Us
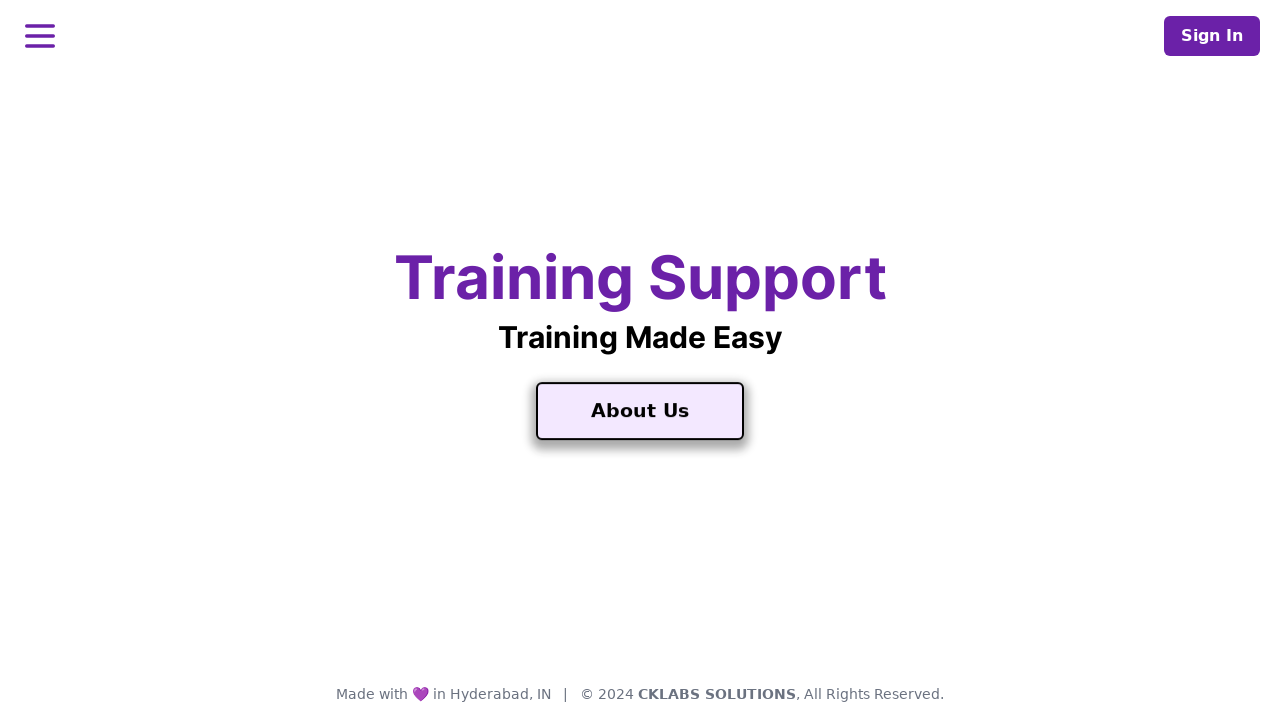

Waited for About Us page to load and 'About Us' text to be visible
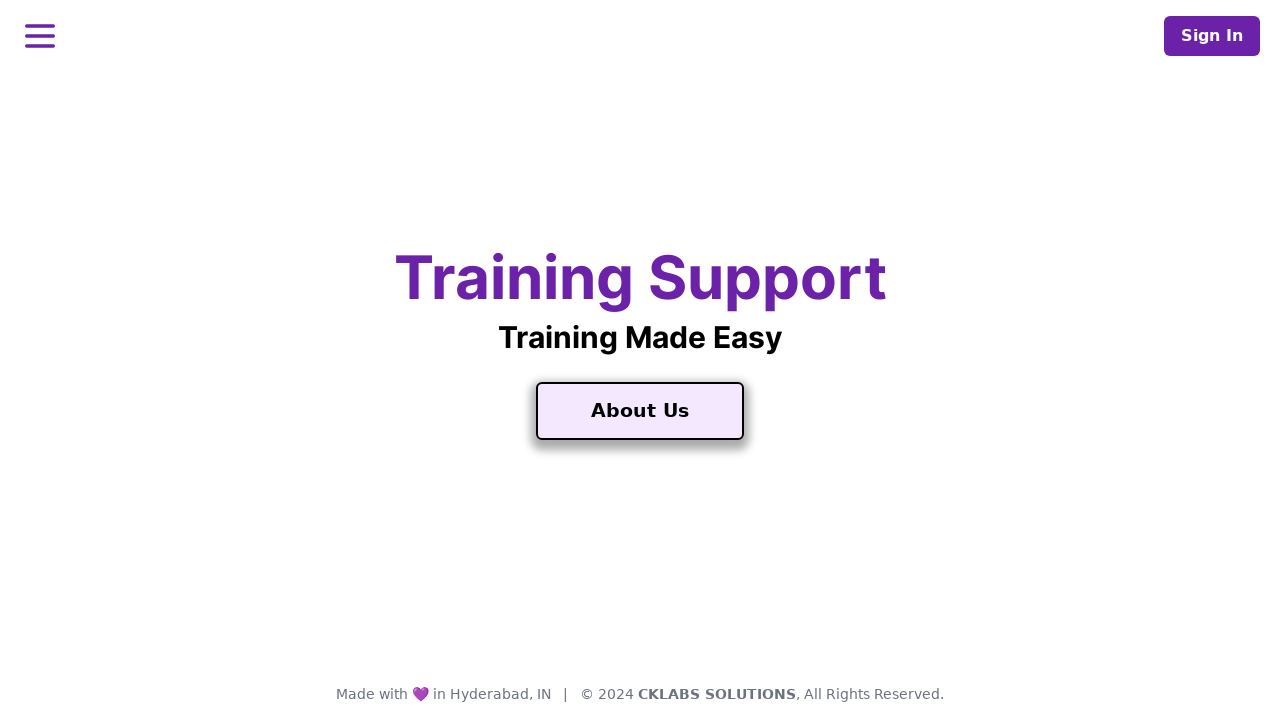

Retrieved About Us page title: 'About Us'
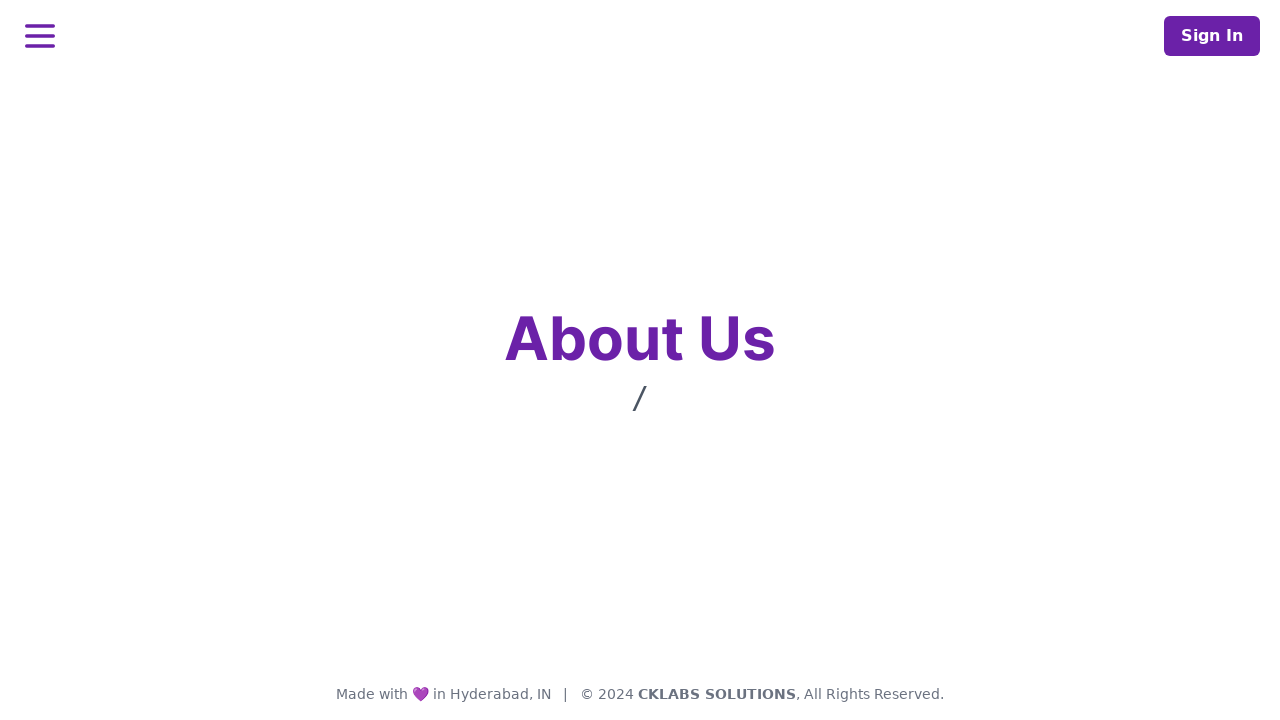

Assertion passed: 'Training Support' confirmed in homepage title
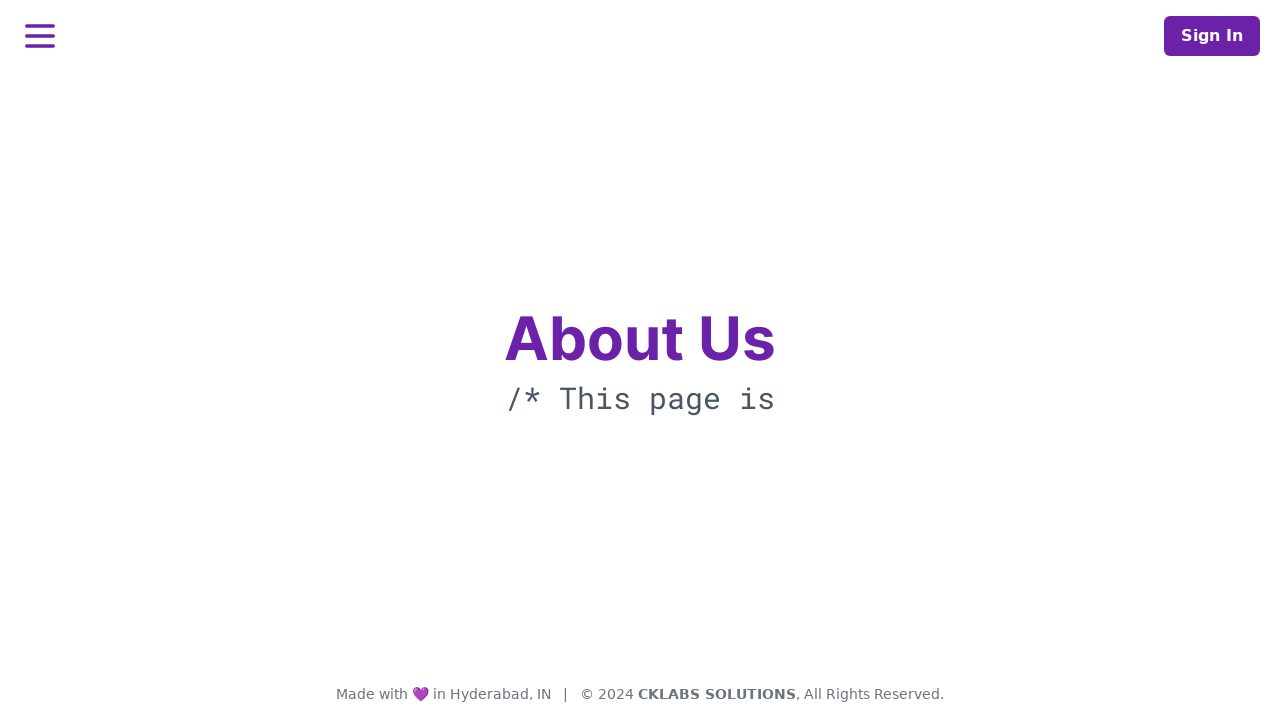

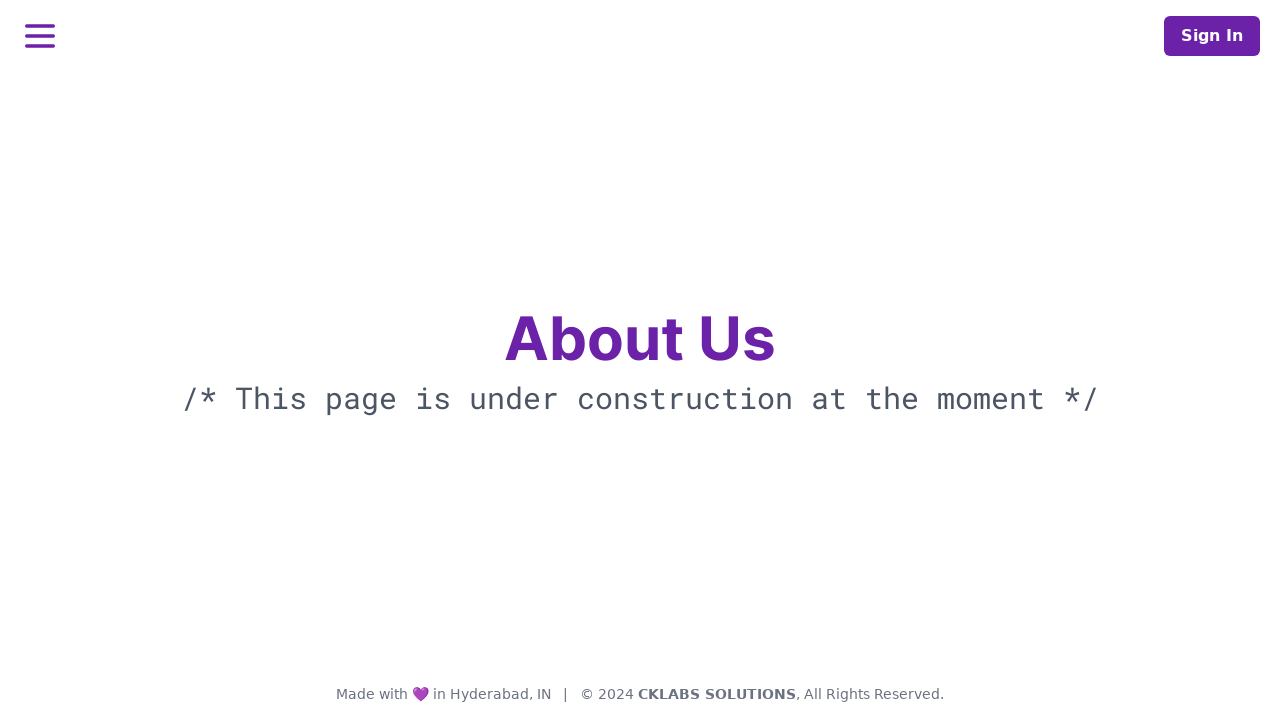